Tests dynamic loading functionality by clicking a start button and waiting for "Hello World!" text to appear

Starting URL: http://the-internet.herokuapp.com/dynamic_loading/2

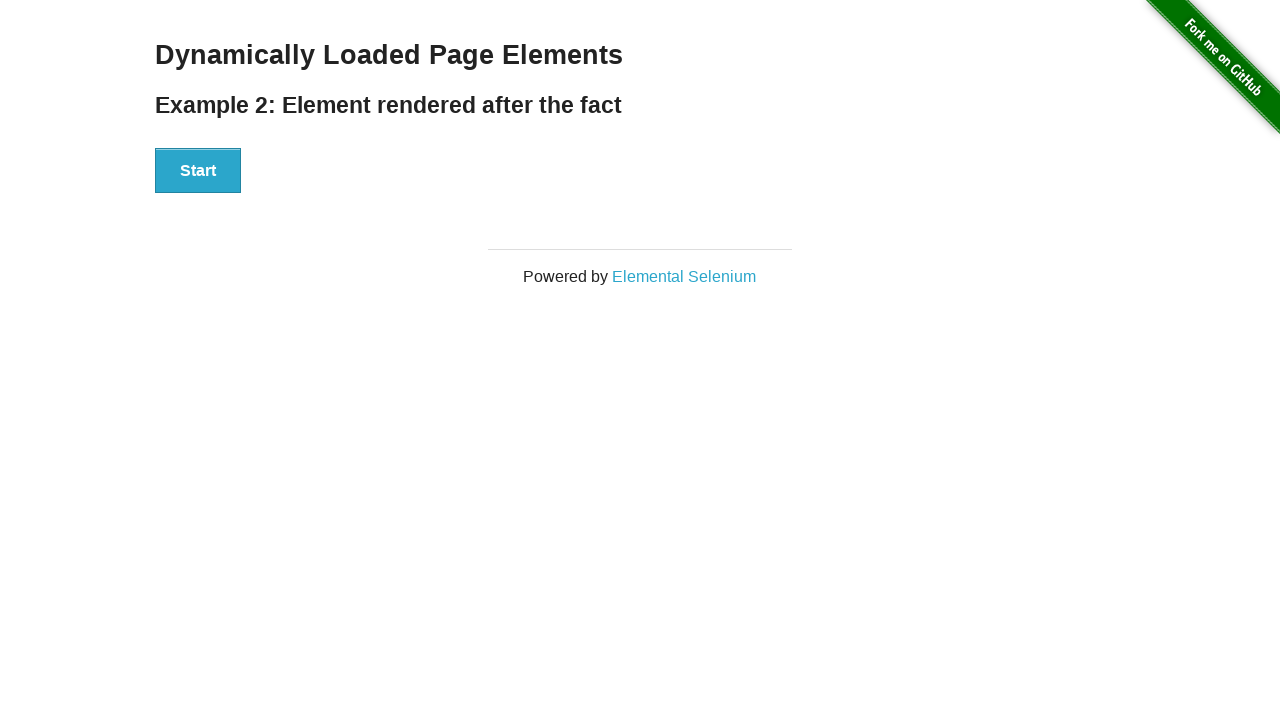

Clicked the start button to initiate dynamic loading at (198, 171) on #start>button
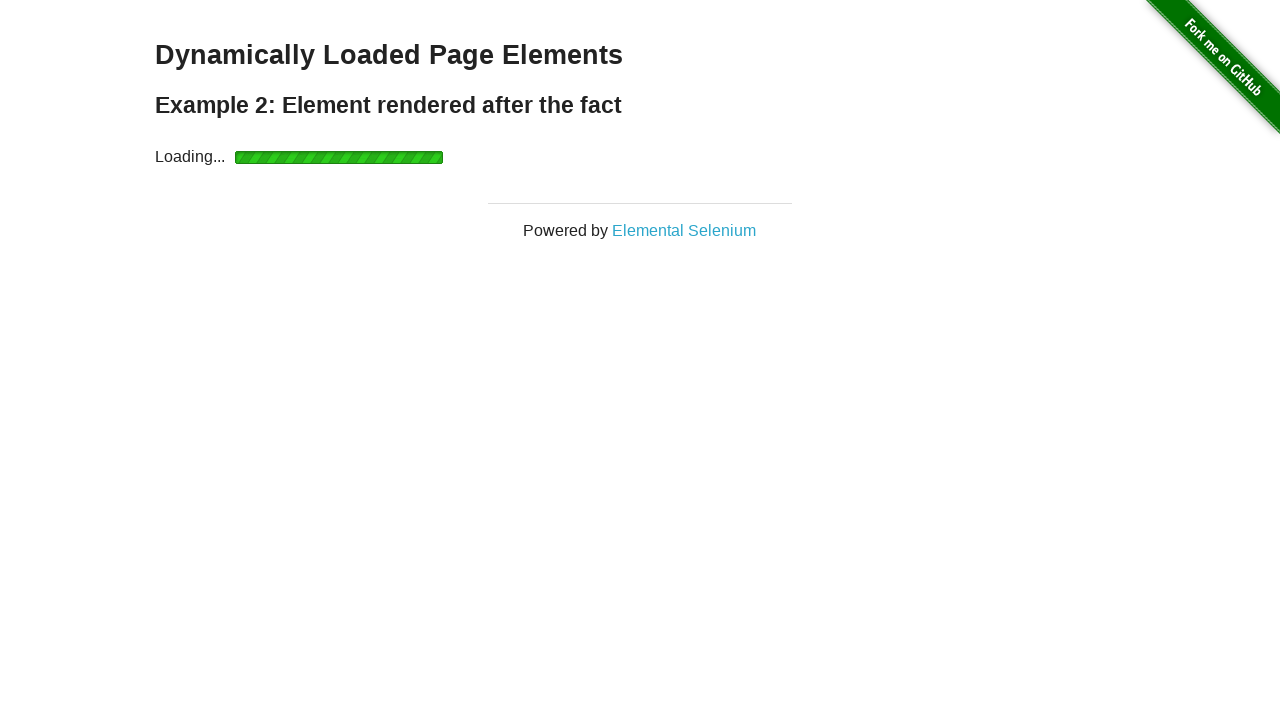

Waited for 'Hello World!' text to appear and become visible
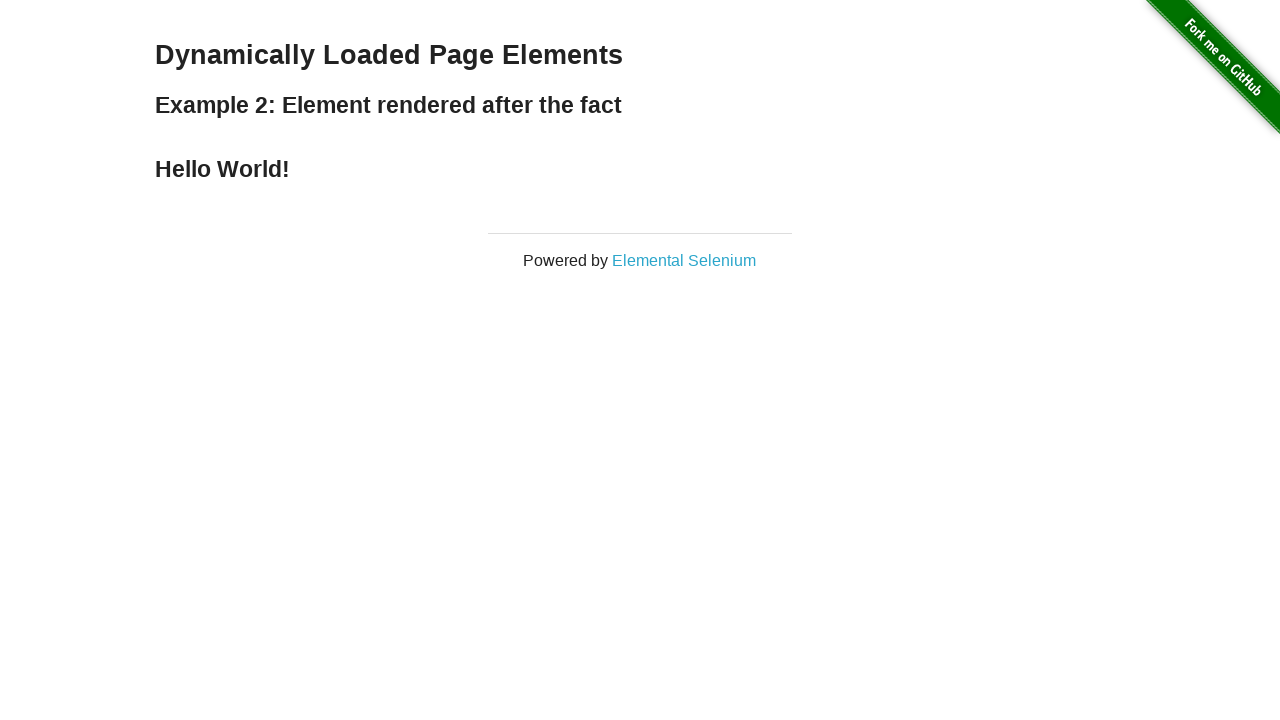

Verified that 'Hello World!' element is visible
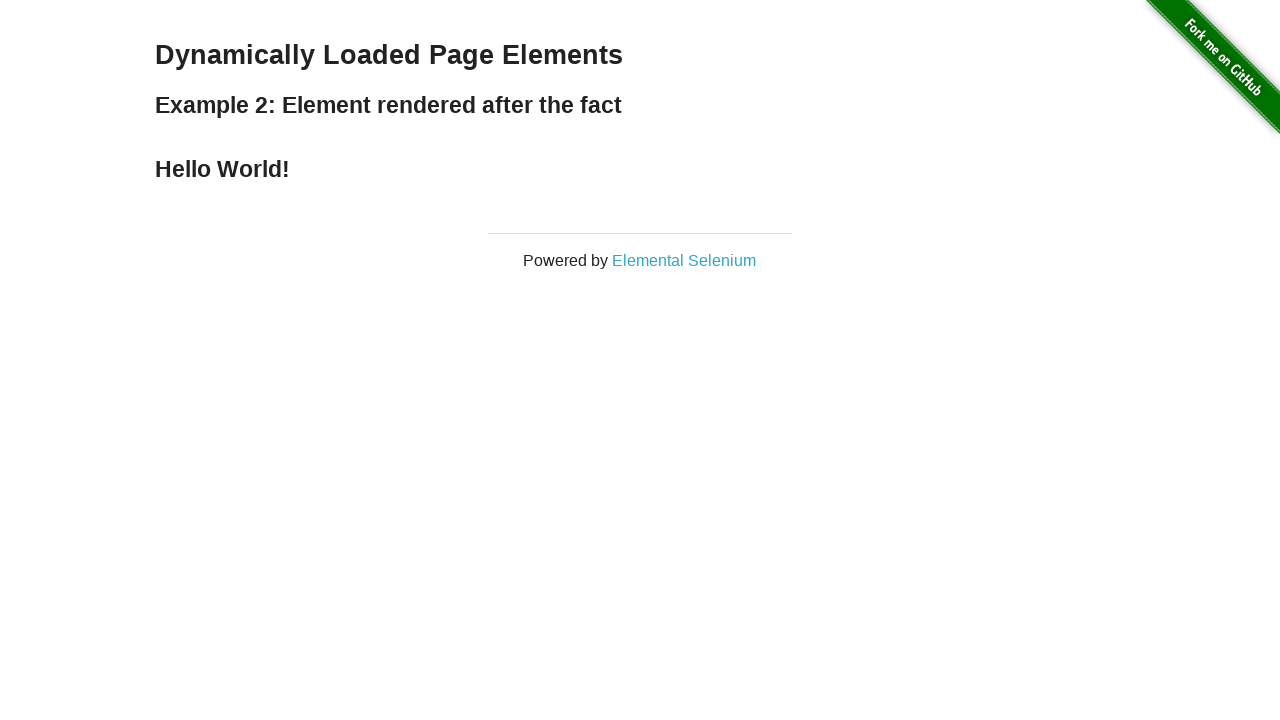

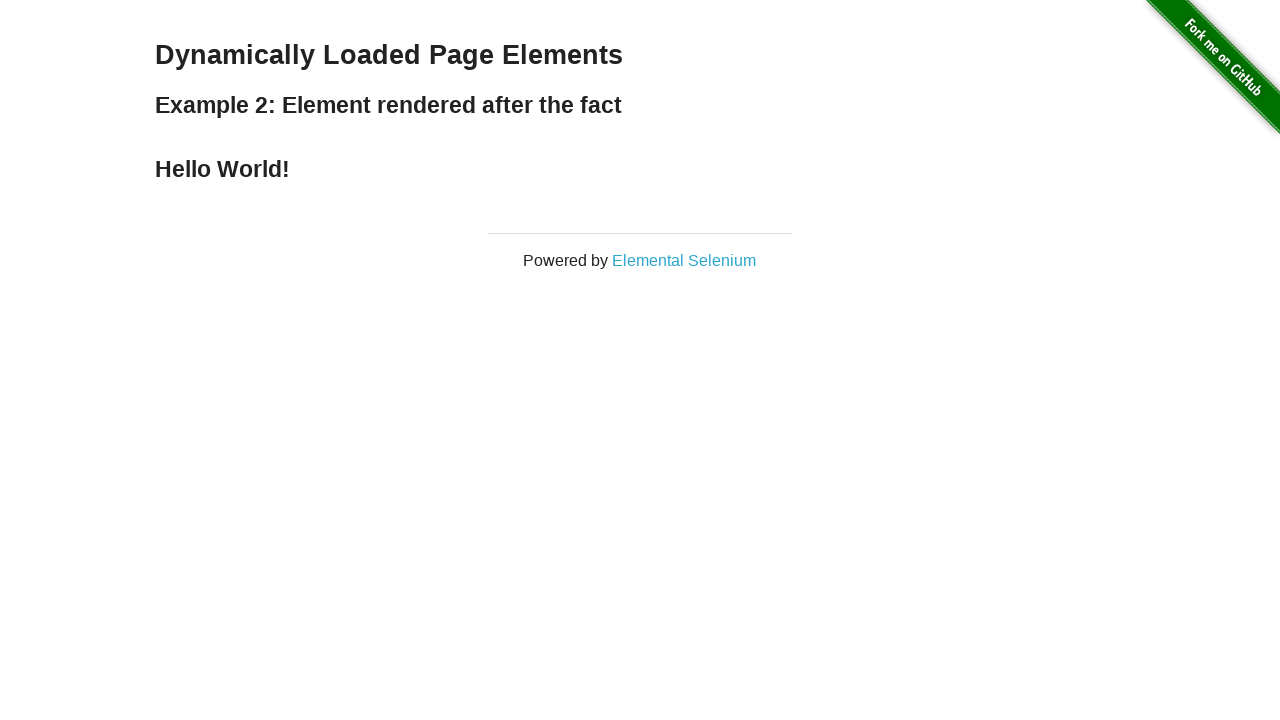